Tests browser window management by opening a new window, switching between windows, and verifying the correct window titles are displayed

Starting URL: https://webdriver.io

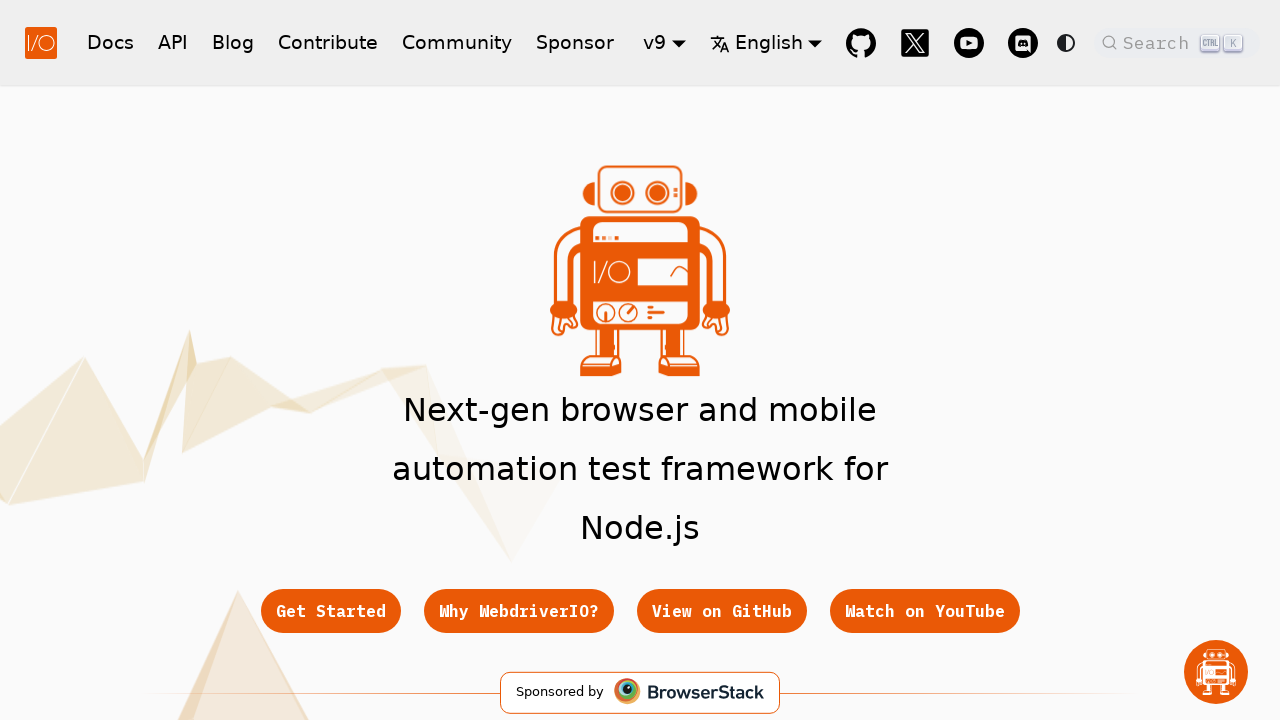

Retrieved title of the first window from webdriver.io
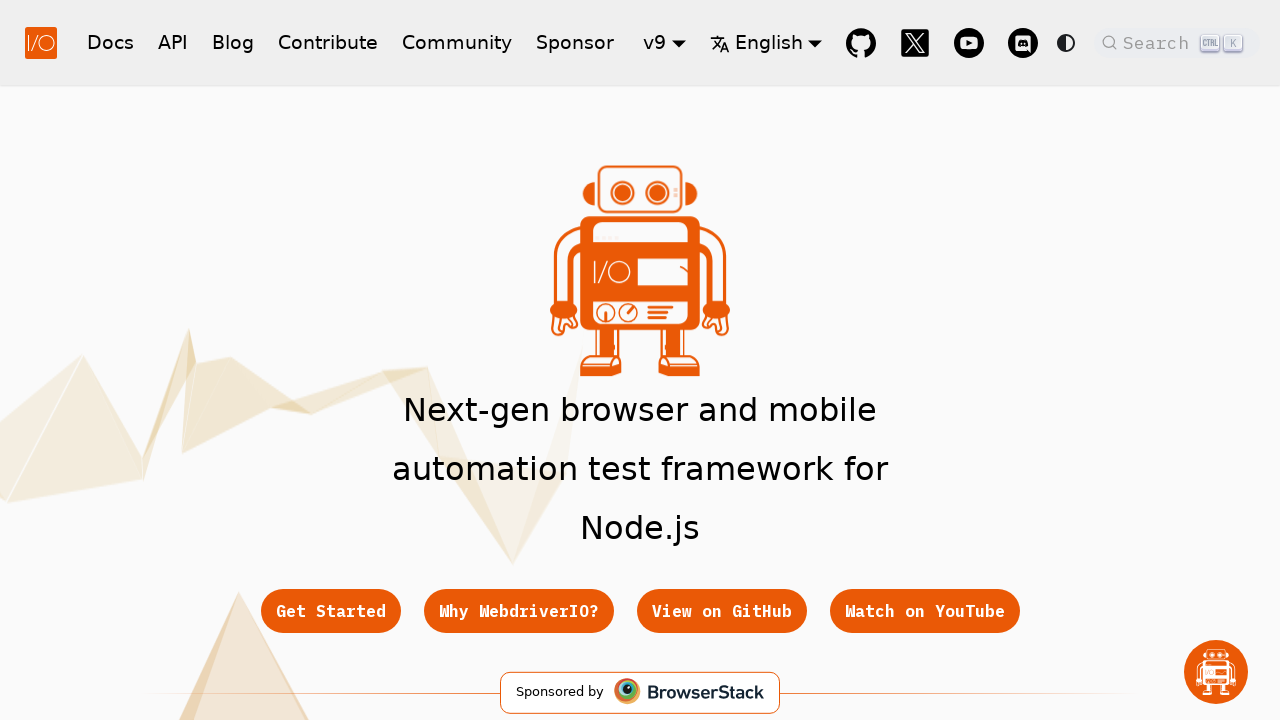

Opened a new page/tab in the browser context
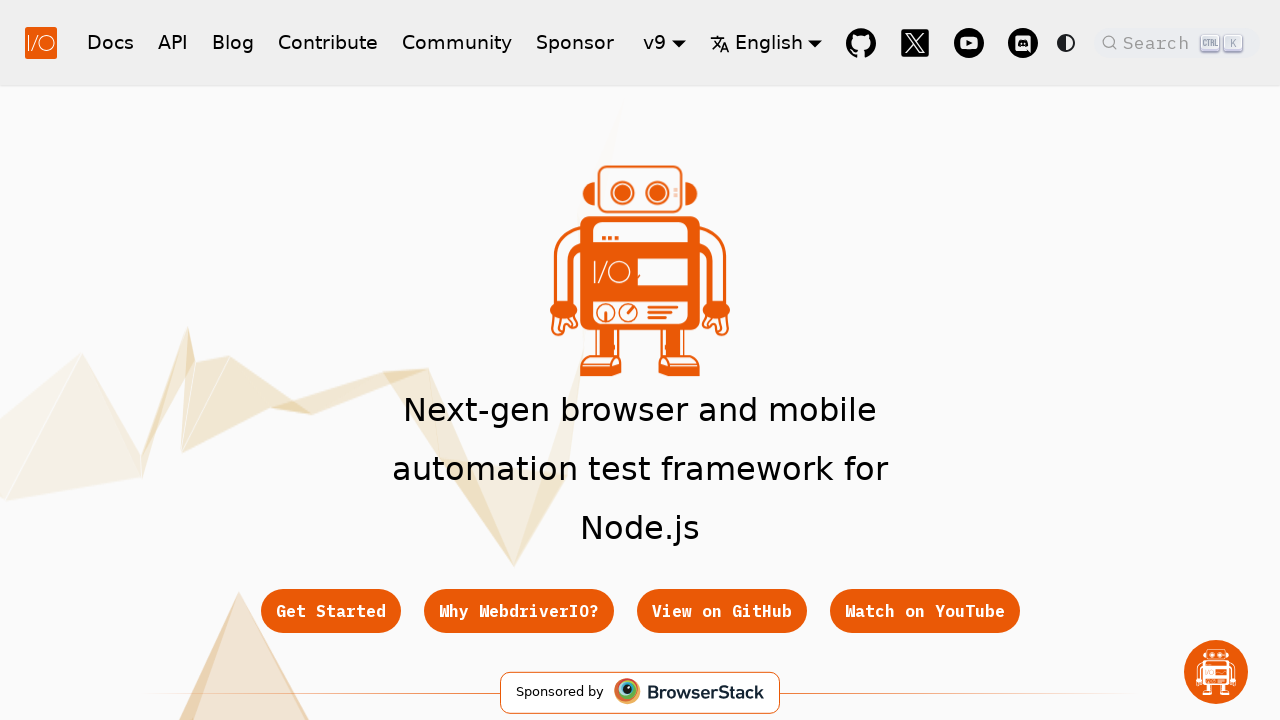

Navigated new page to http://json.org
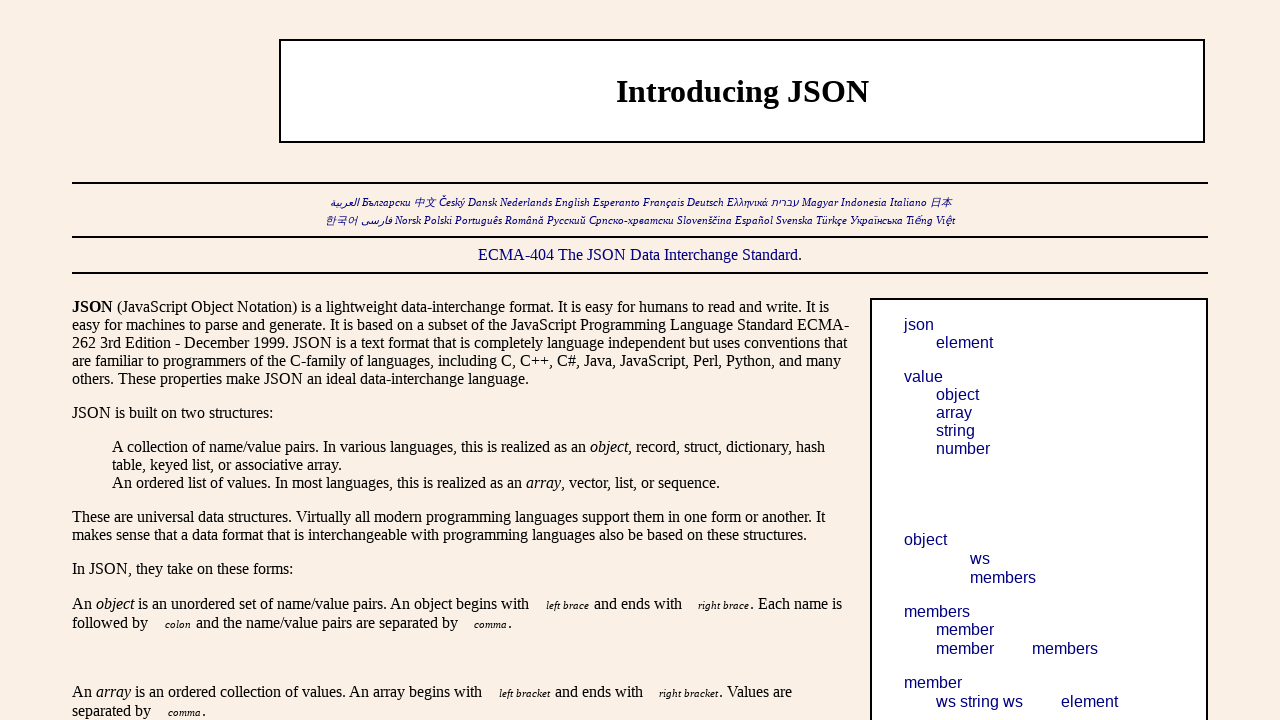

Retrieved title of the second window from json.org
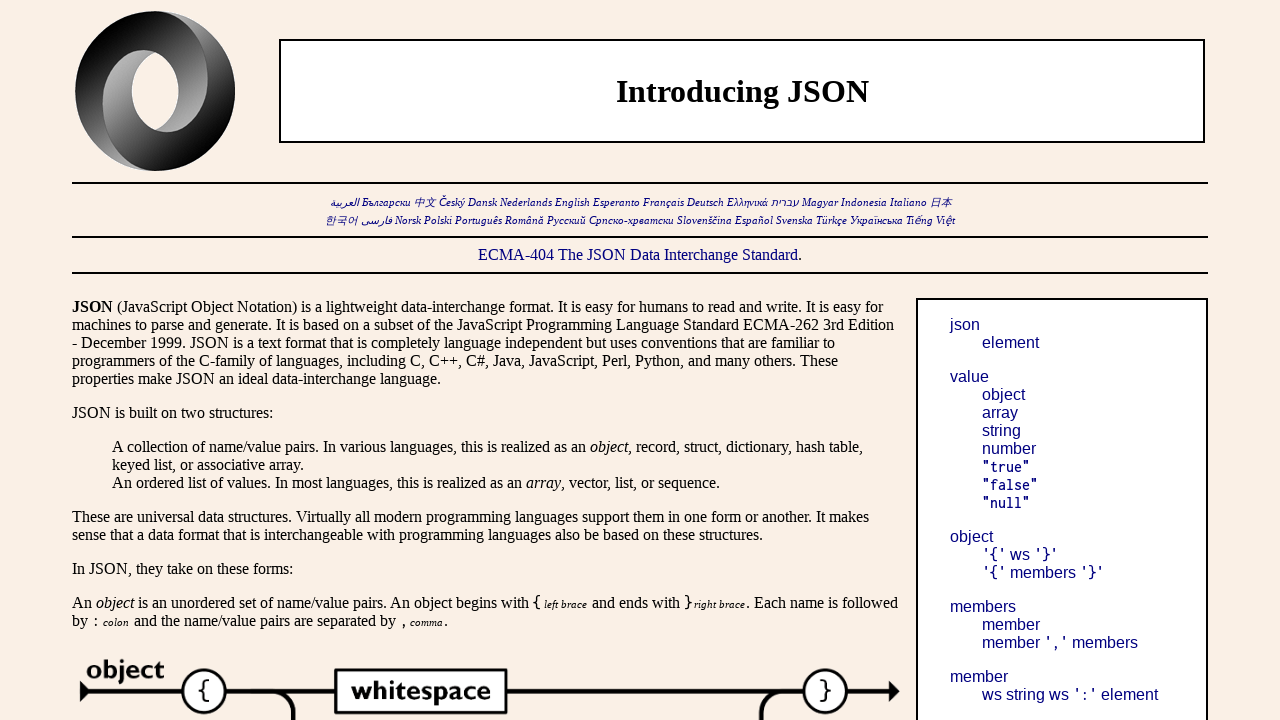

Retrieved list of all pages in the browser context
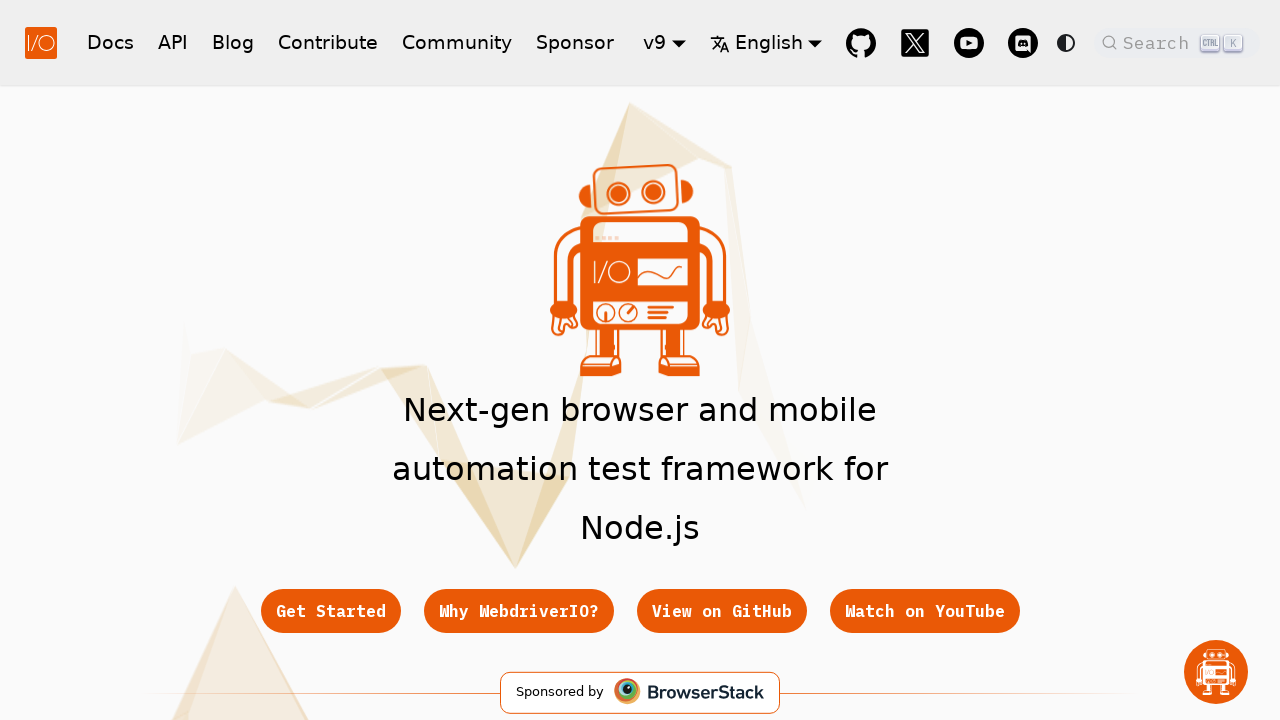

Switched focus back to the first window
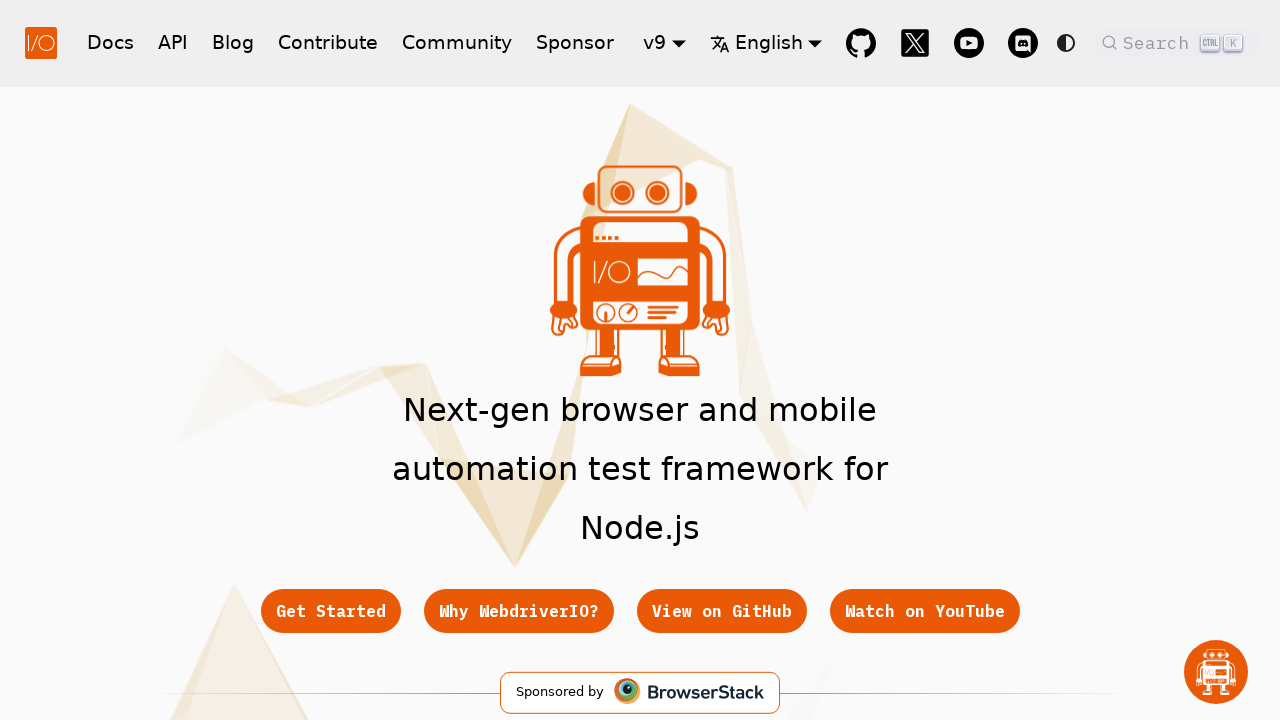

Retrieved current window title to verify focus
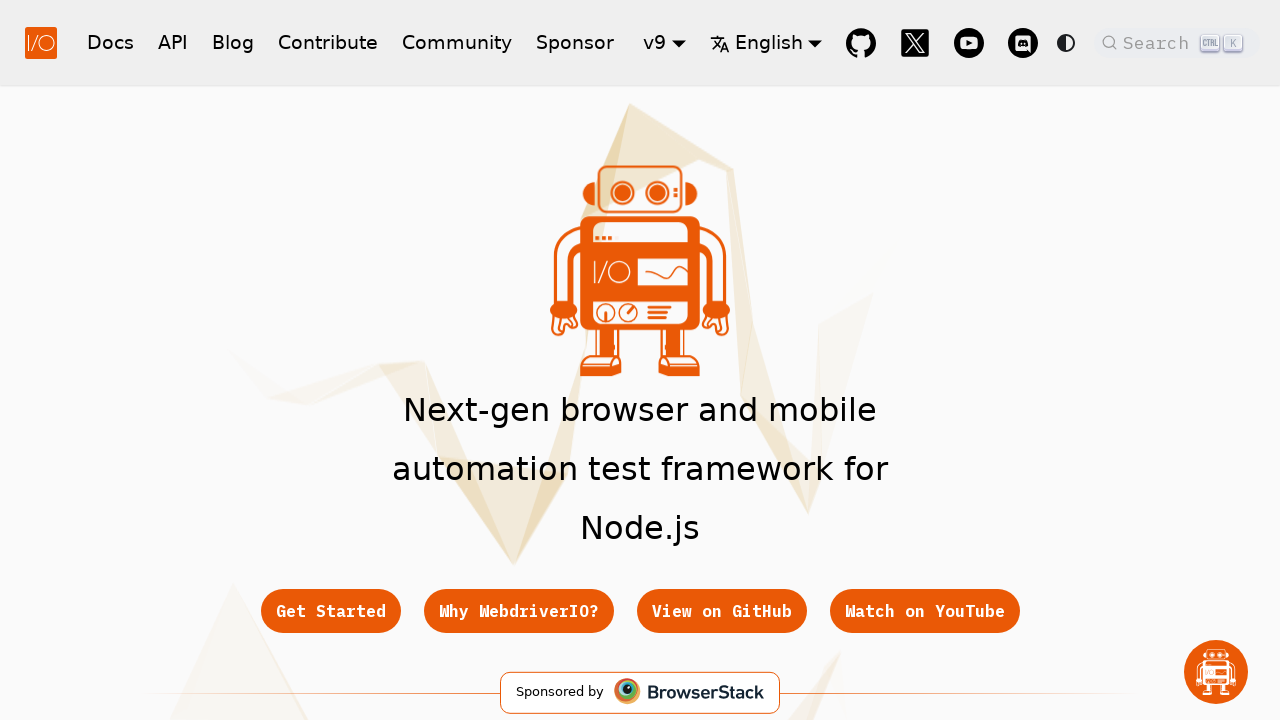

Verified window title matches: 'WebdriverIO · Next-gen browser and mobile automation test framework for Node.js | WebdriverIO' == 'WebdriverIO · Next-gen browser and mobile automation test framework for Node.js | WebdriverIO'
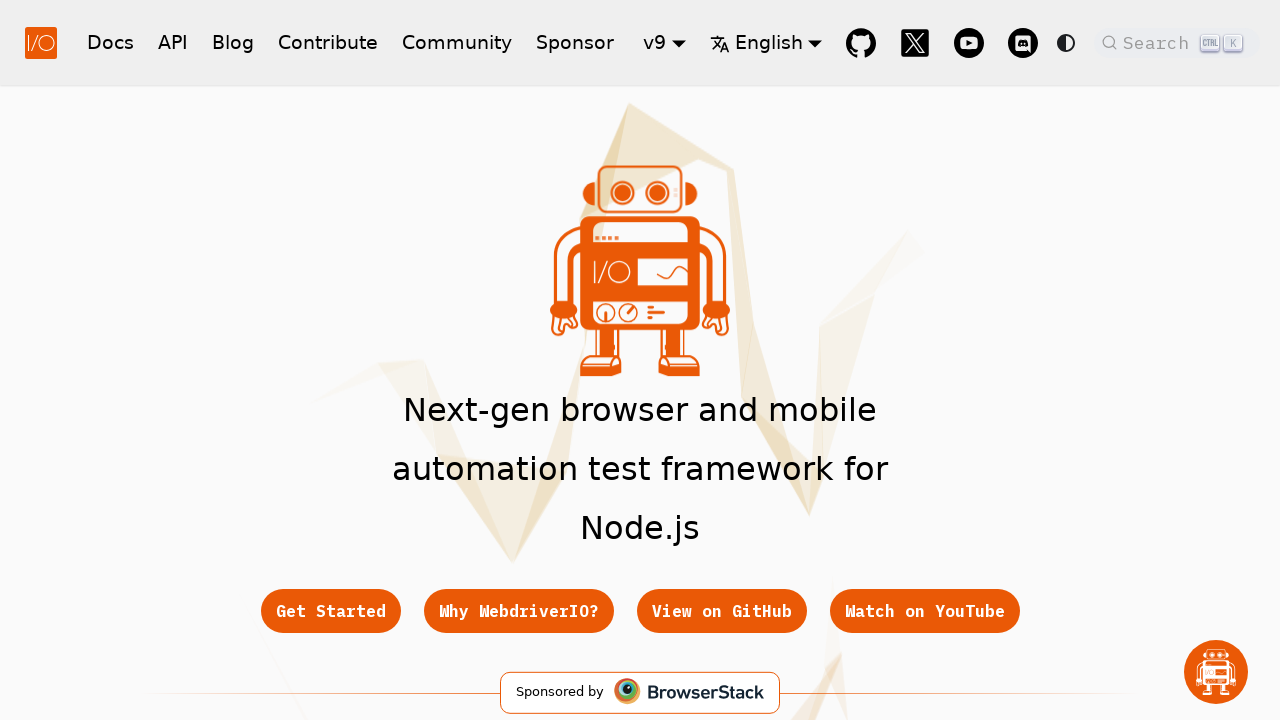

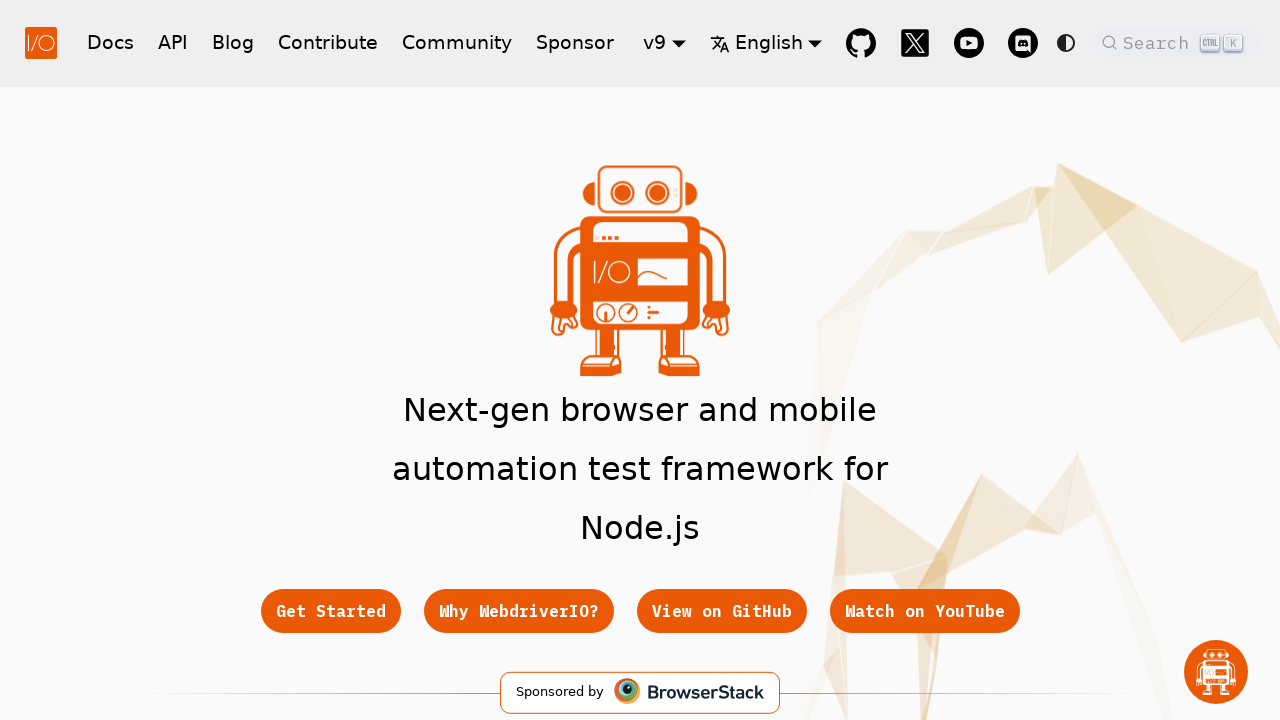